Navigates to wbtech.pro website and verifies the page loads successfully by waiting for the body element to be visible.

Starting URL: http://wbtech.pro/

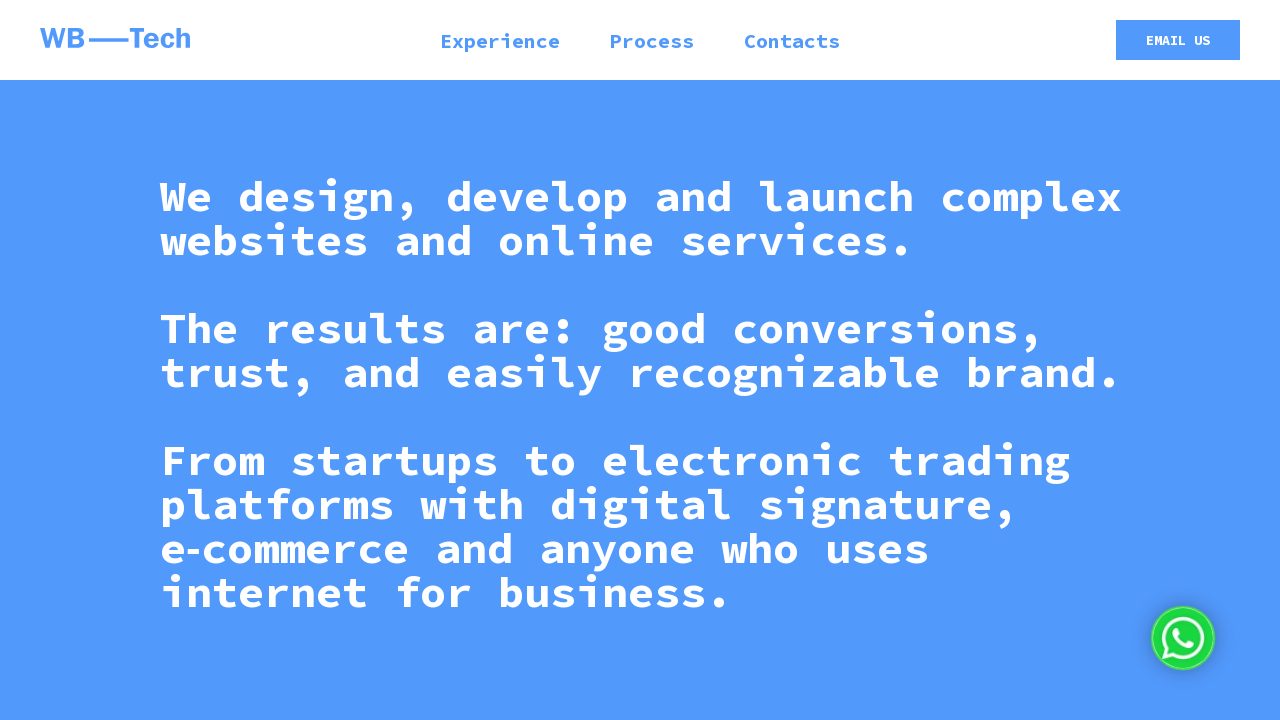

Waited for page to reach networkidle state
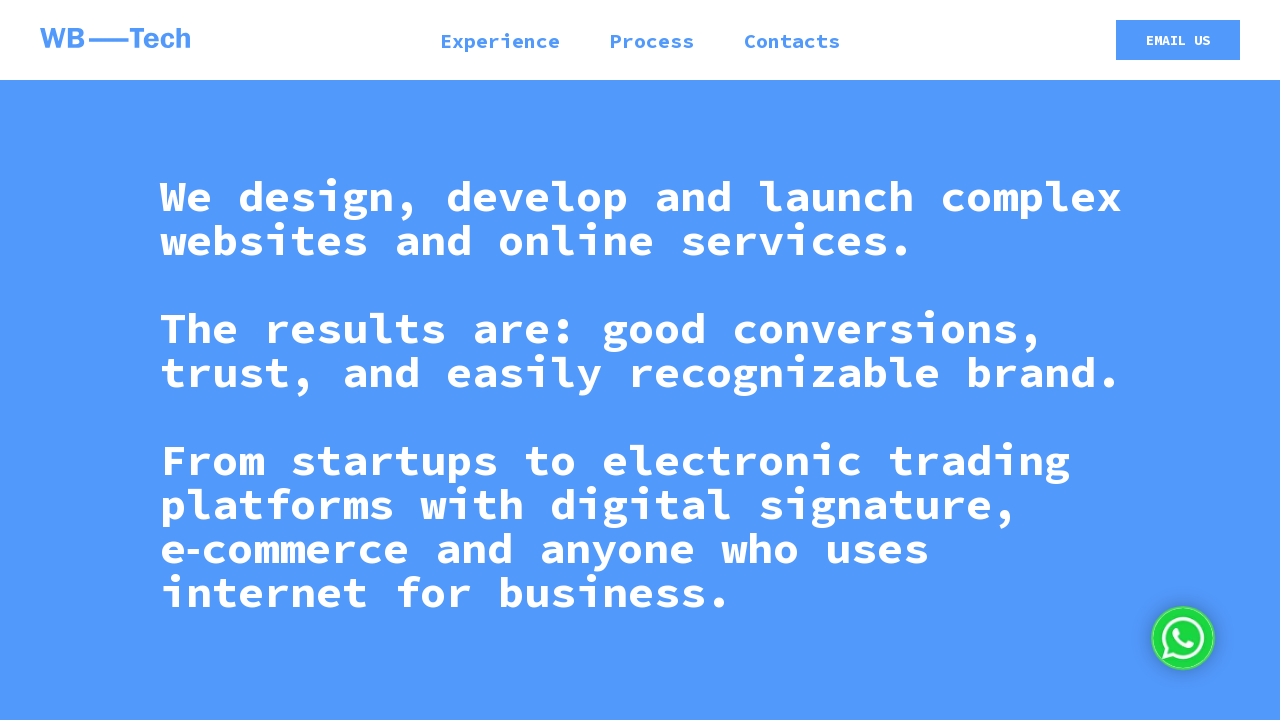

Verified body element is visible on wbtech.pro
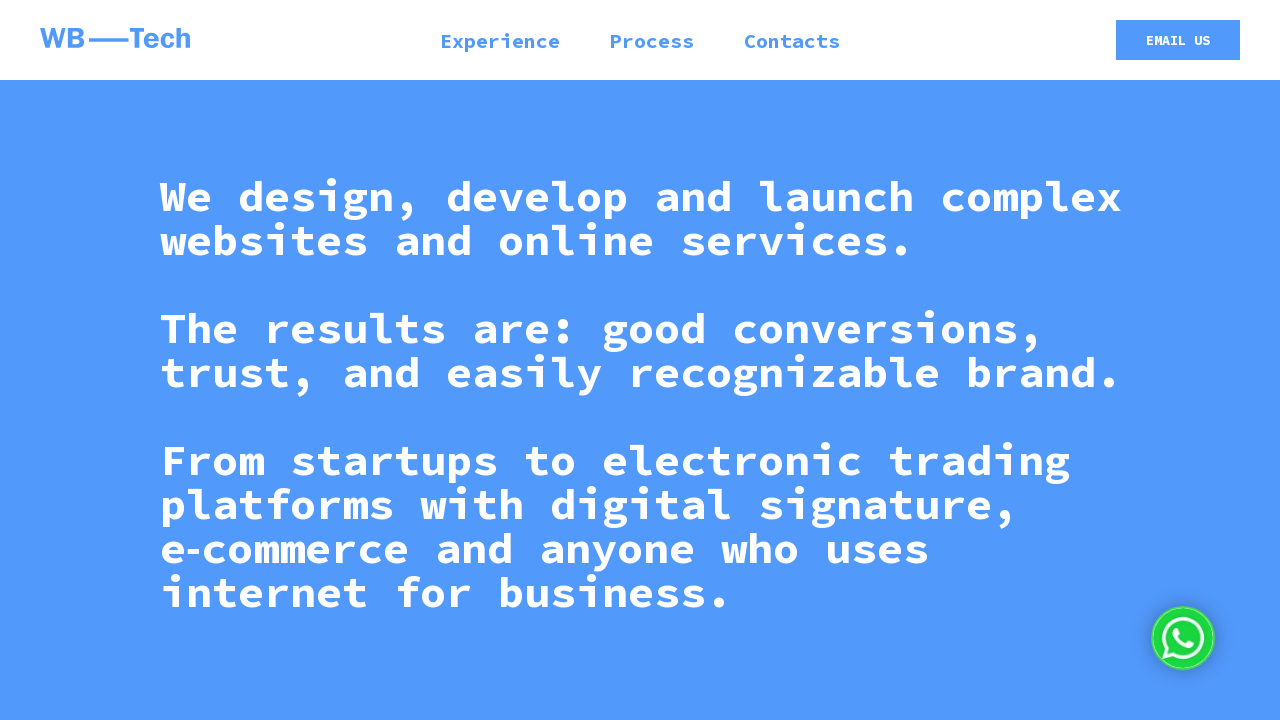

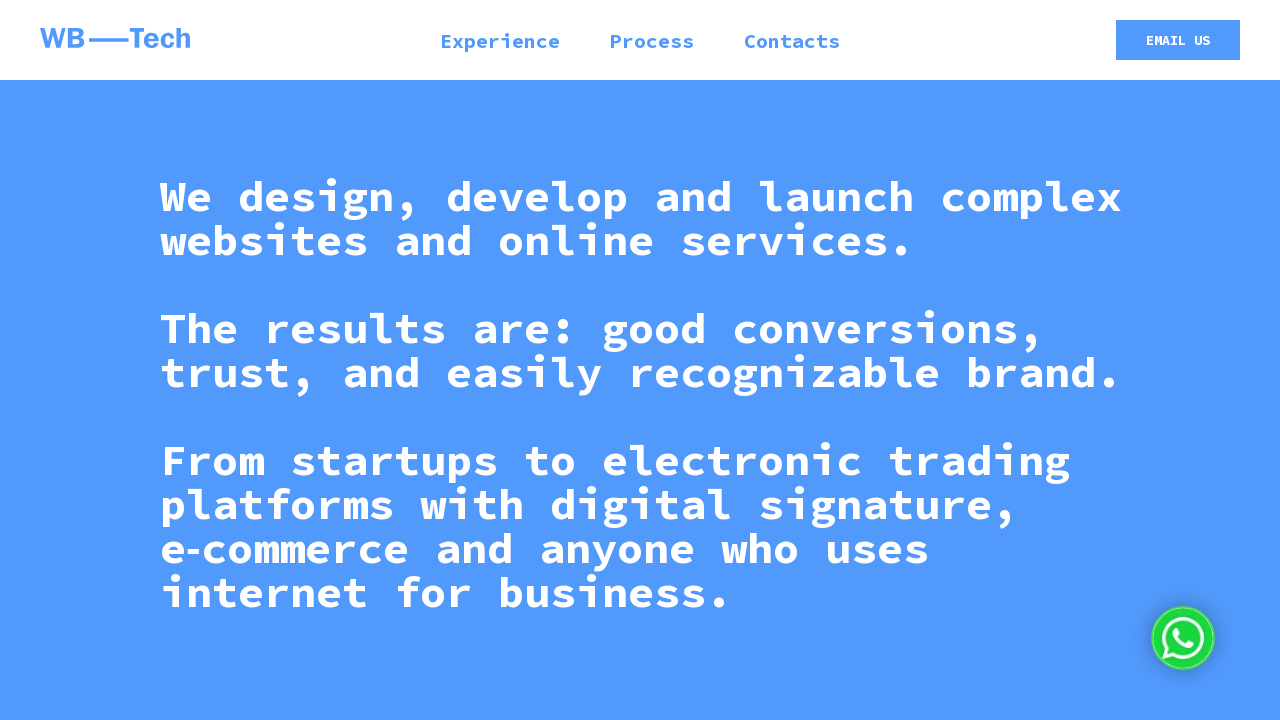